Tests browser window handling by clicking a link that opens a new window, then iterating through all windows and closing specific ones based on their title.

Starting URL: https://opensource-demo.orangehrmlive.com/web/index.php/auth/login

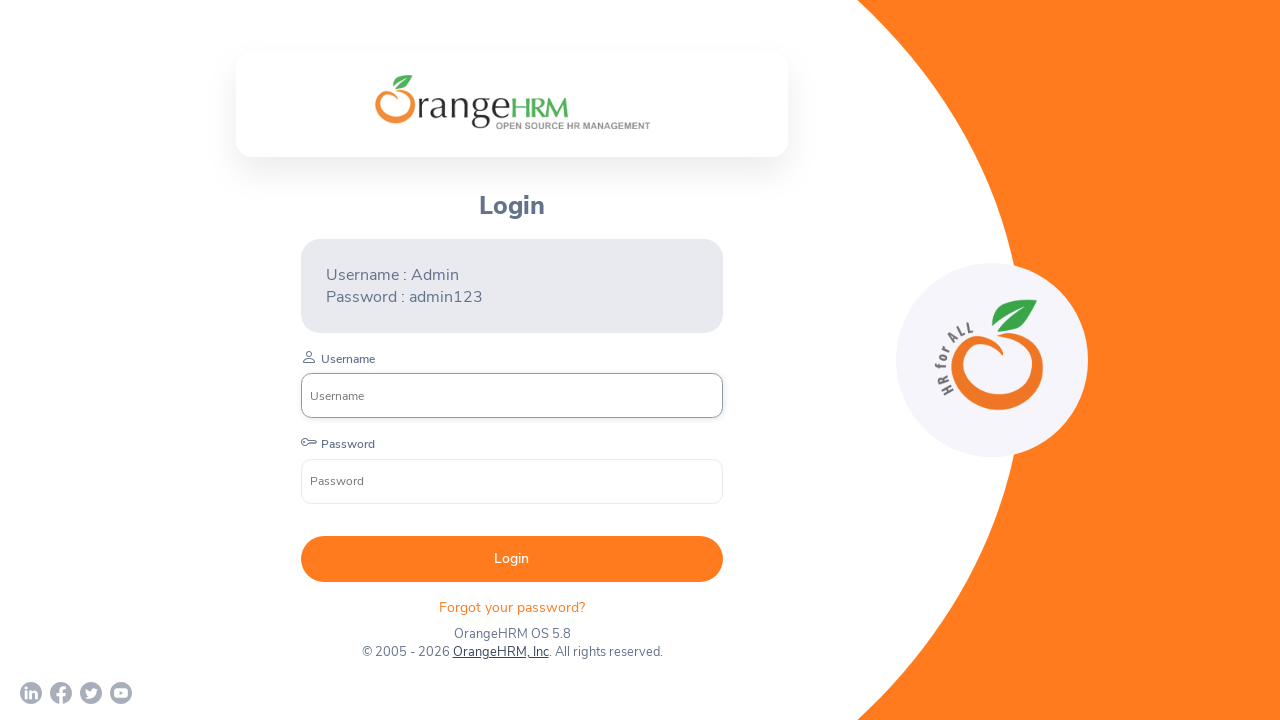

Clicked OrangeHRM, Inc link to open new window at (500, 652) on xpath=//a[normalize-space()='OrangeHRM, Inc']
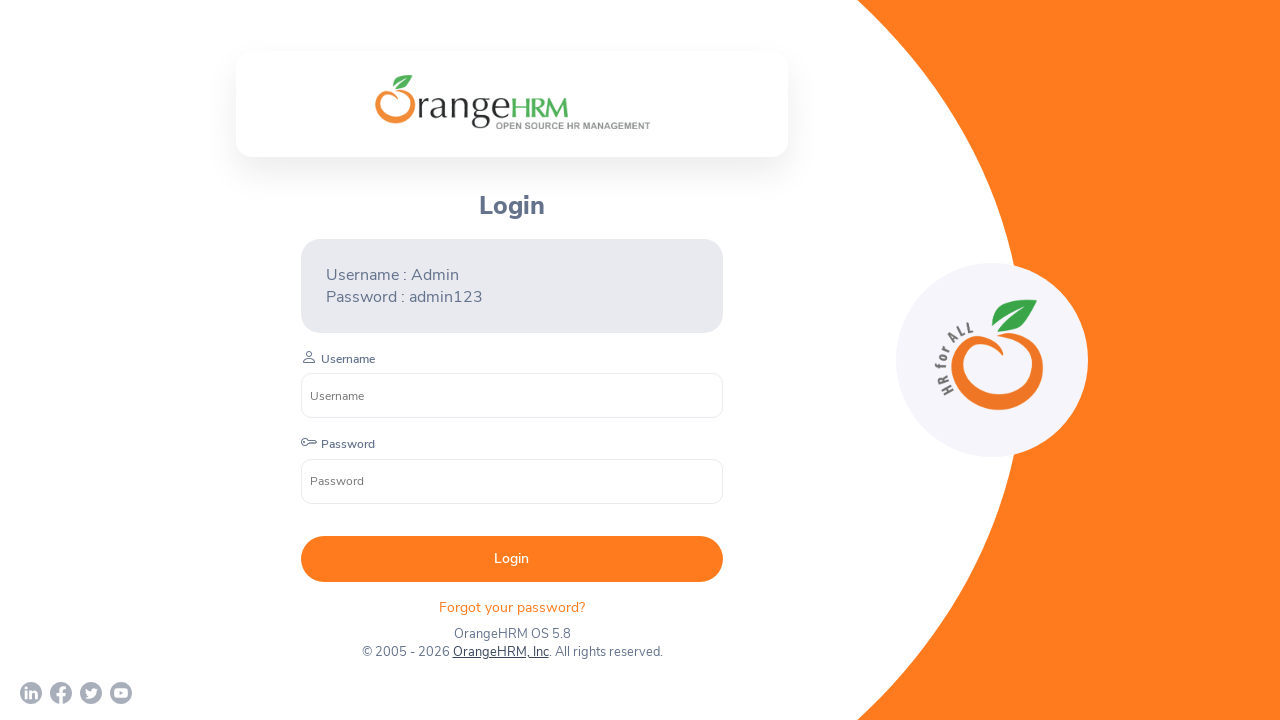

New window opened and captured
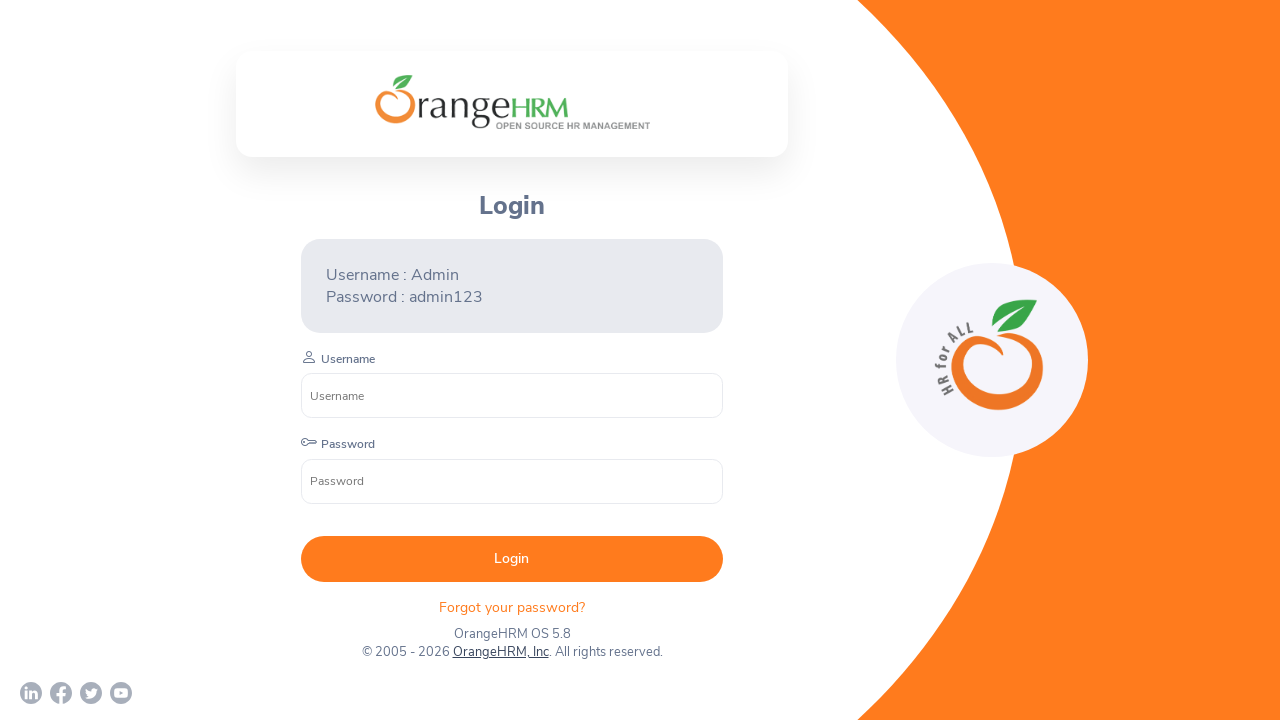

New page finished loading
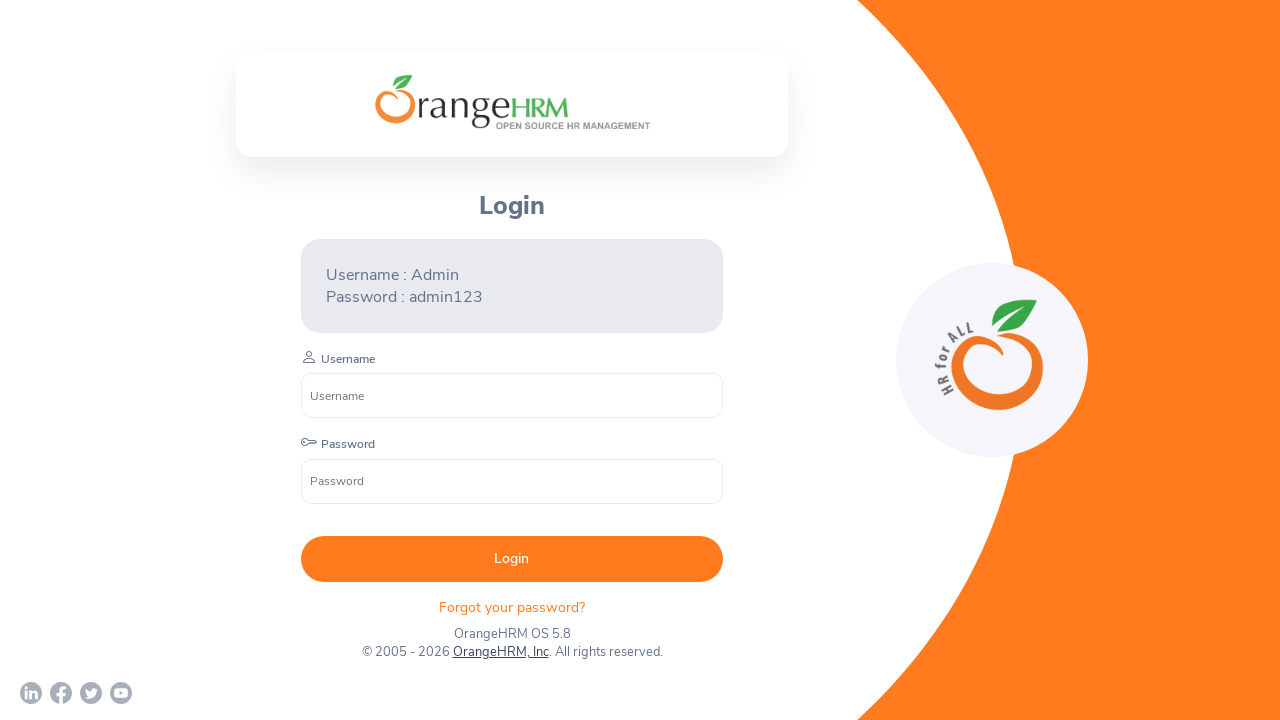

Retrieved all pages in browser context
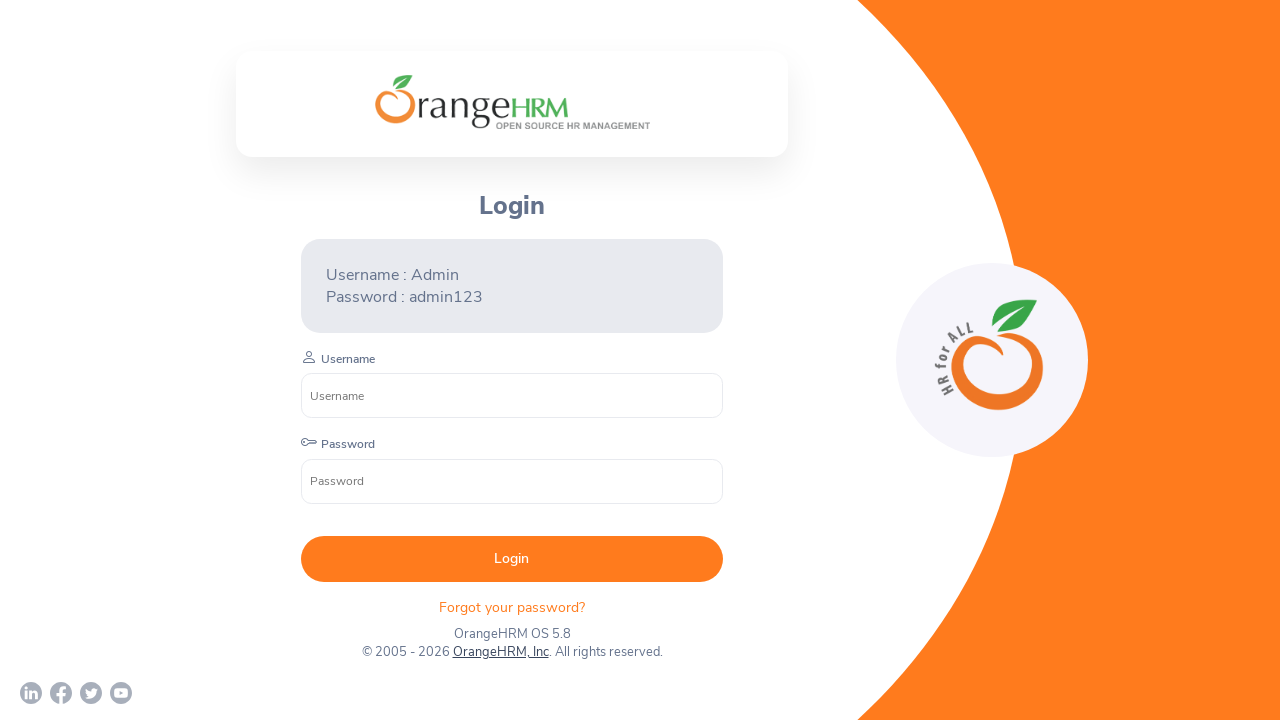

Checked page title: OrangeHRM
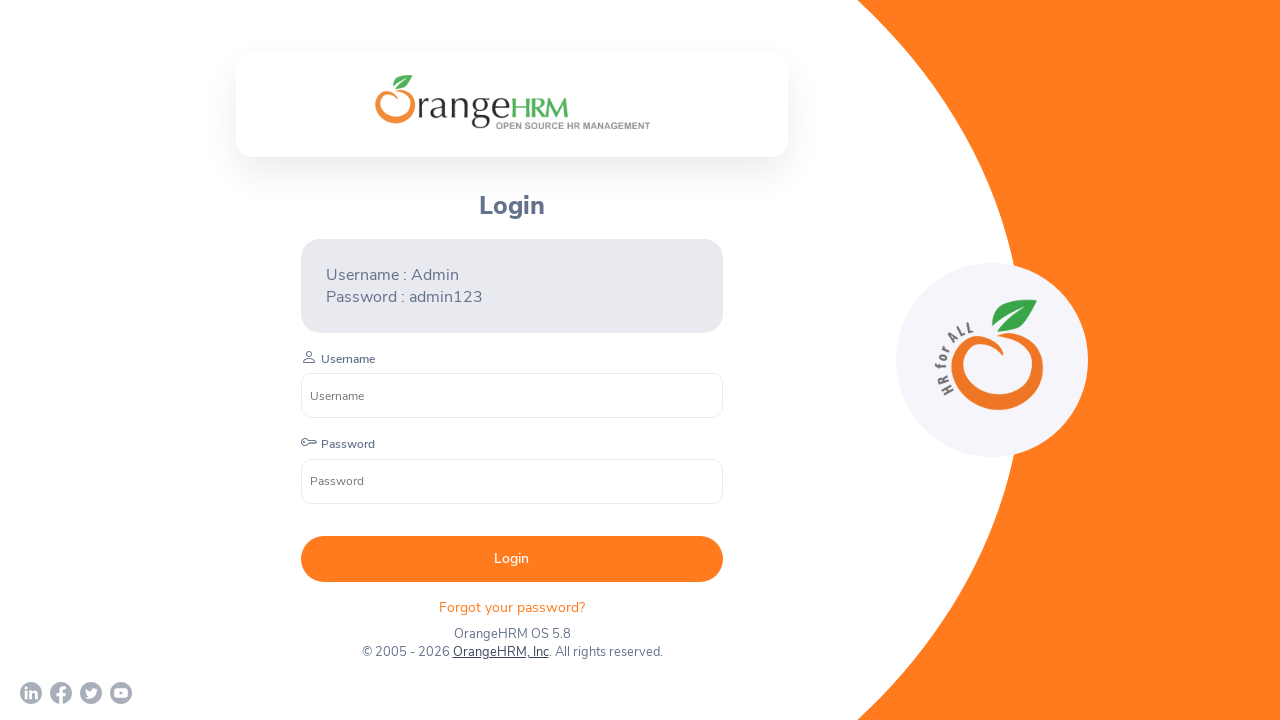

Checked page title: Human Resources Management Software | HRMS | OrangeHRM
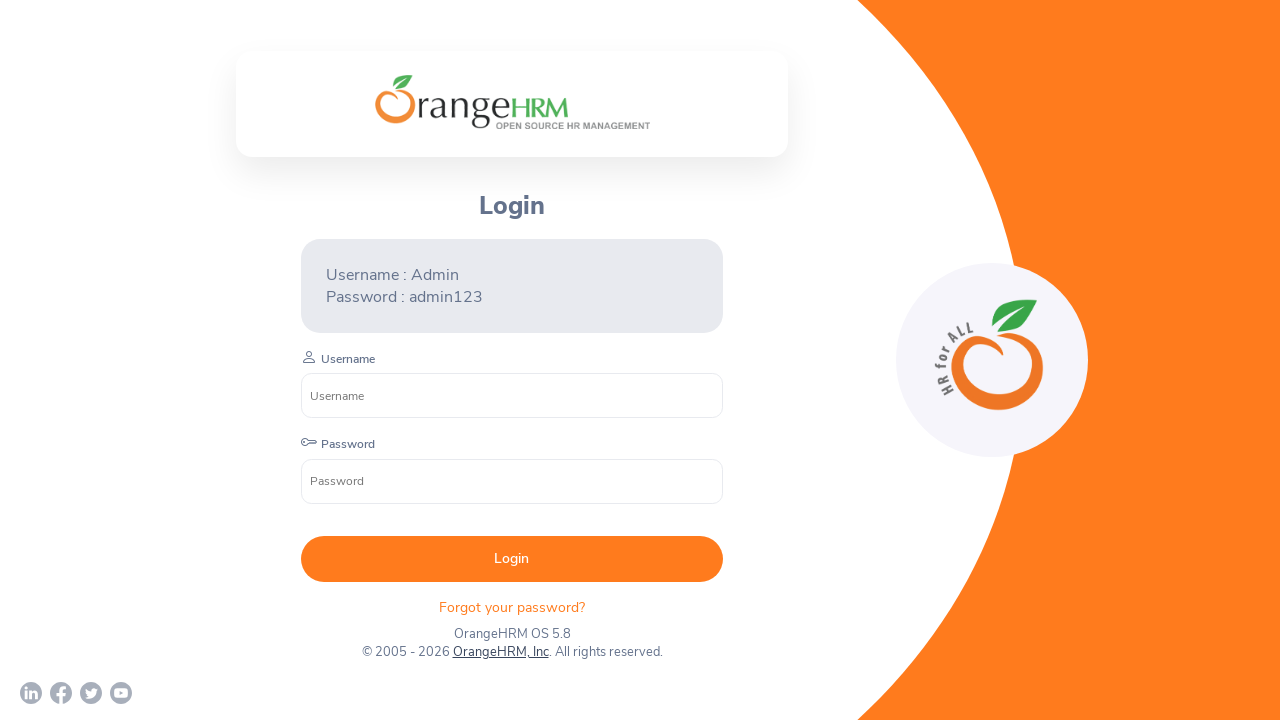

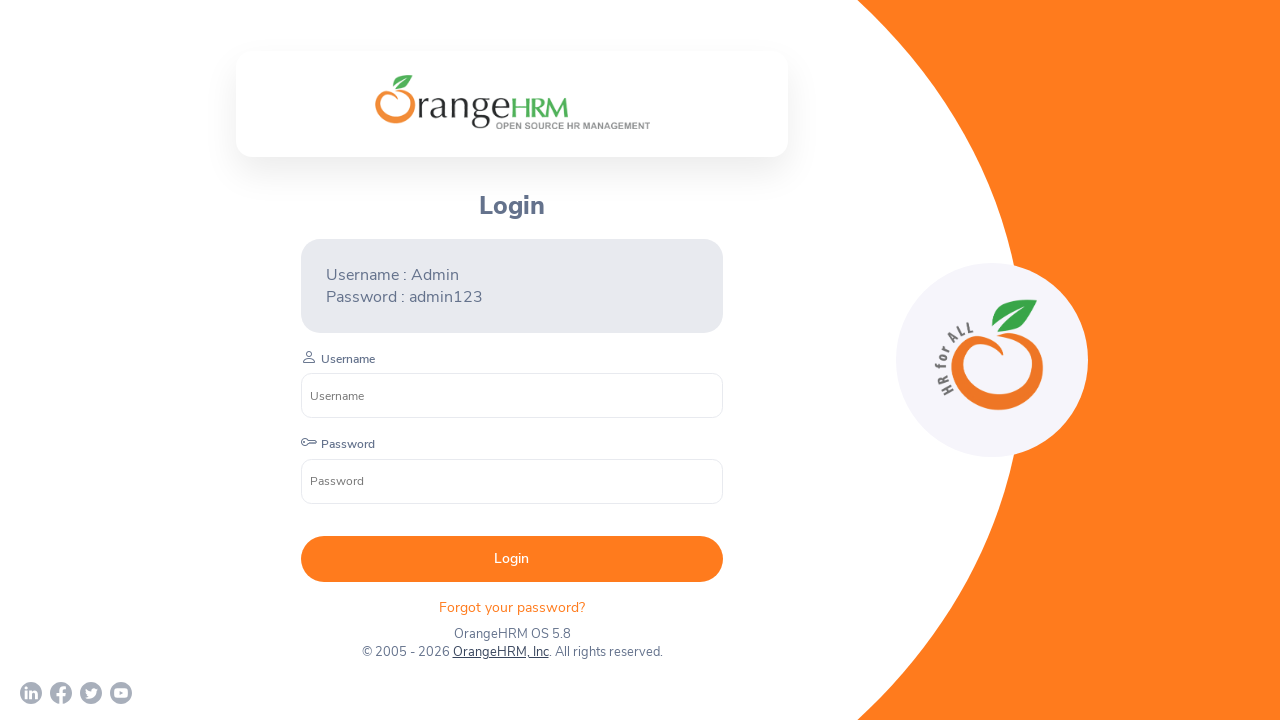